Tests that edits are saved when the input loses focus (blur event)

Starting URL: https://demo.playwright.dev/todomvc

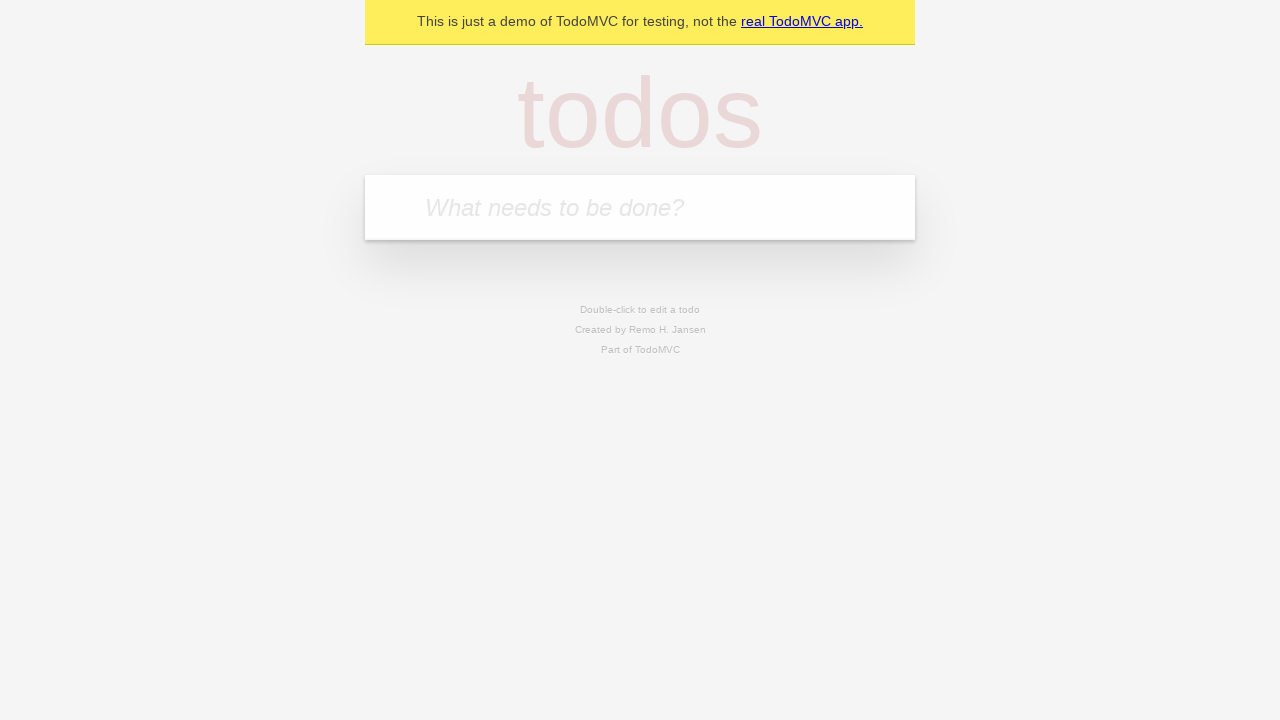

Filled todo input with 'buy some cheese' on internal:attr=[placeholder="What needs to be done?"i]
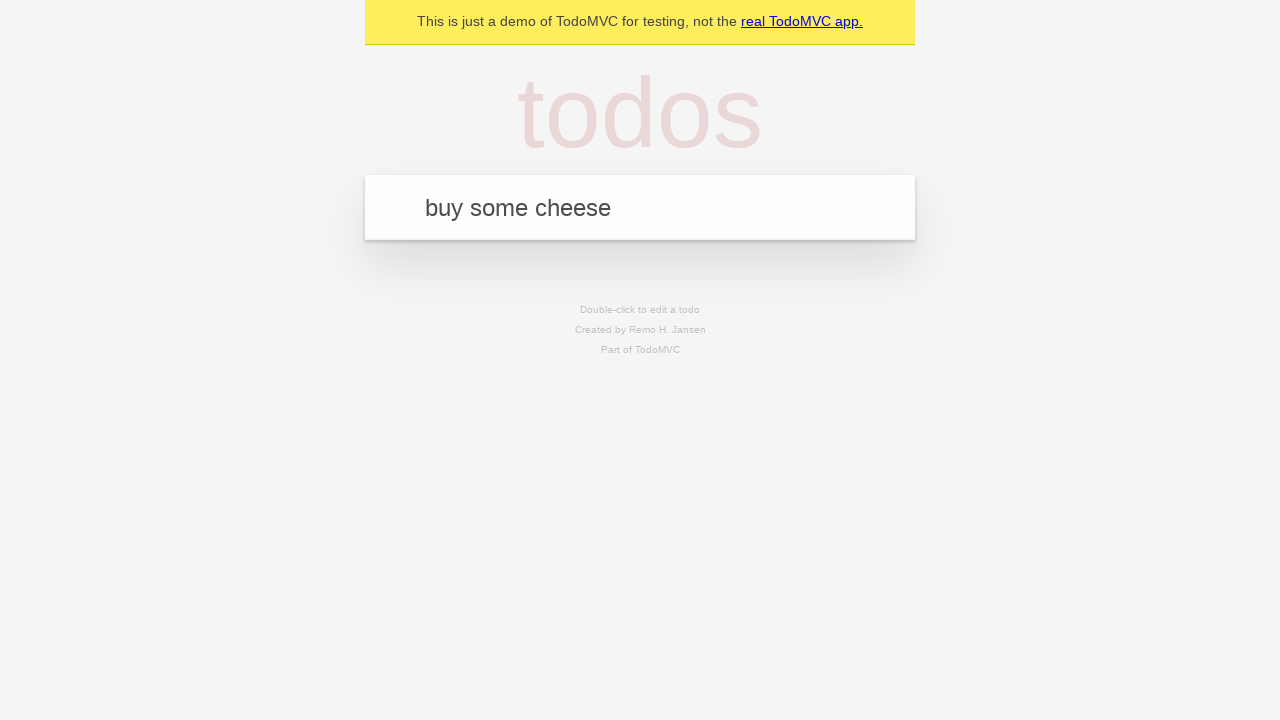

Pressed Enter to create first todo on internal:attr=[placeholder="What needs to be done?"i]
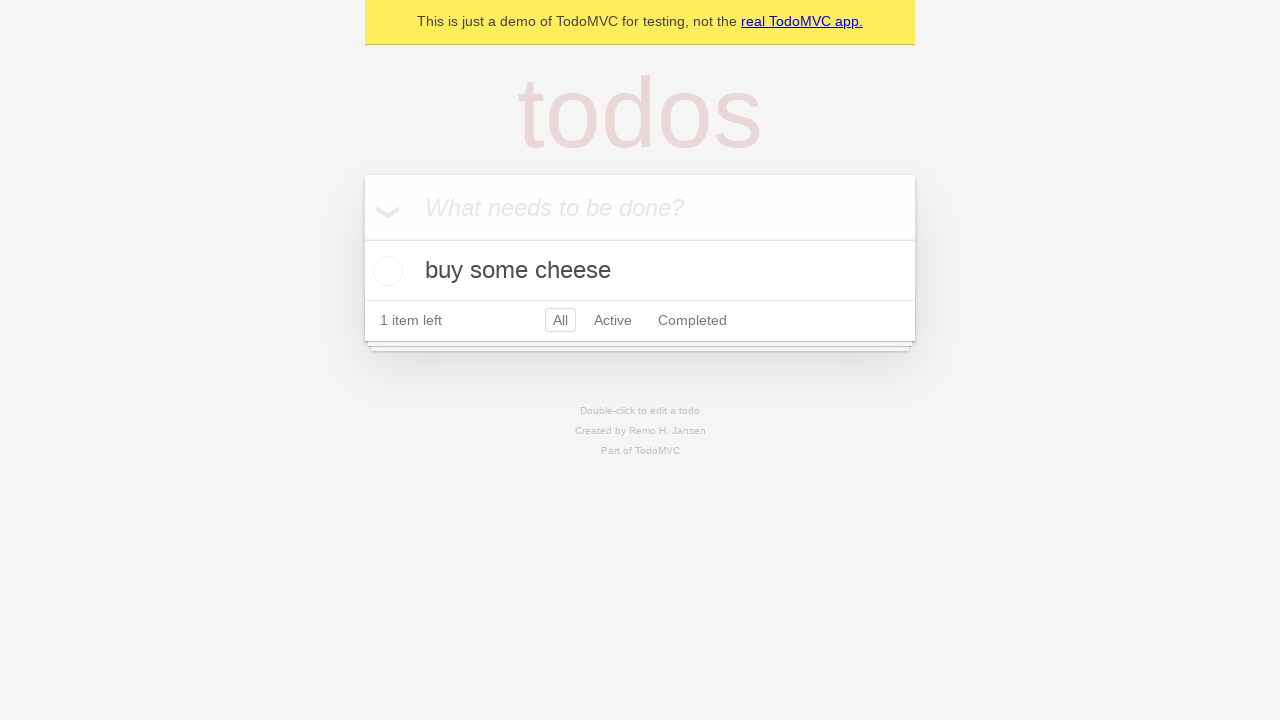

Filled todo input with 'feed the cat' on internal:attr=[placeholder="What needs to be done?"i]
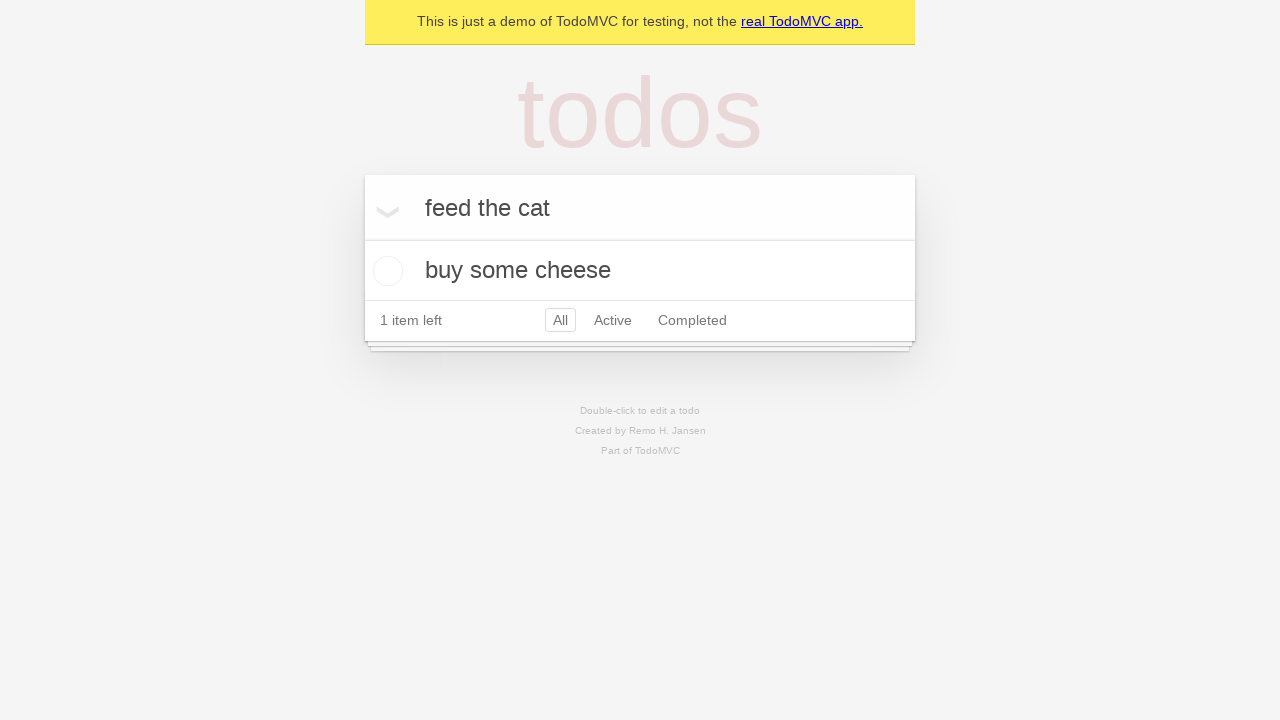

Pressed Enter to create second todo on internal:attr=[placeholder="What needs to be done?"i]
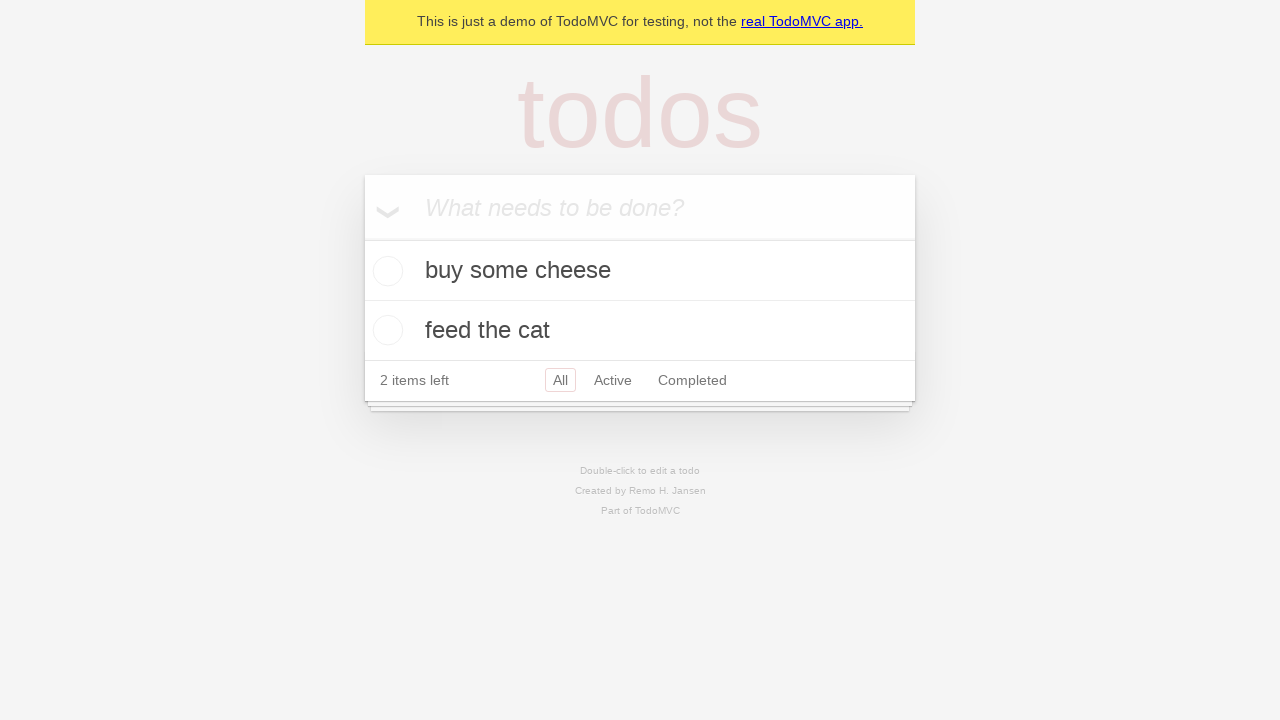

Filled todo input with 'book a doctors appointment' on internal:attr=[placeholder="What needs to be done?"i]
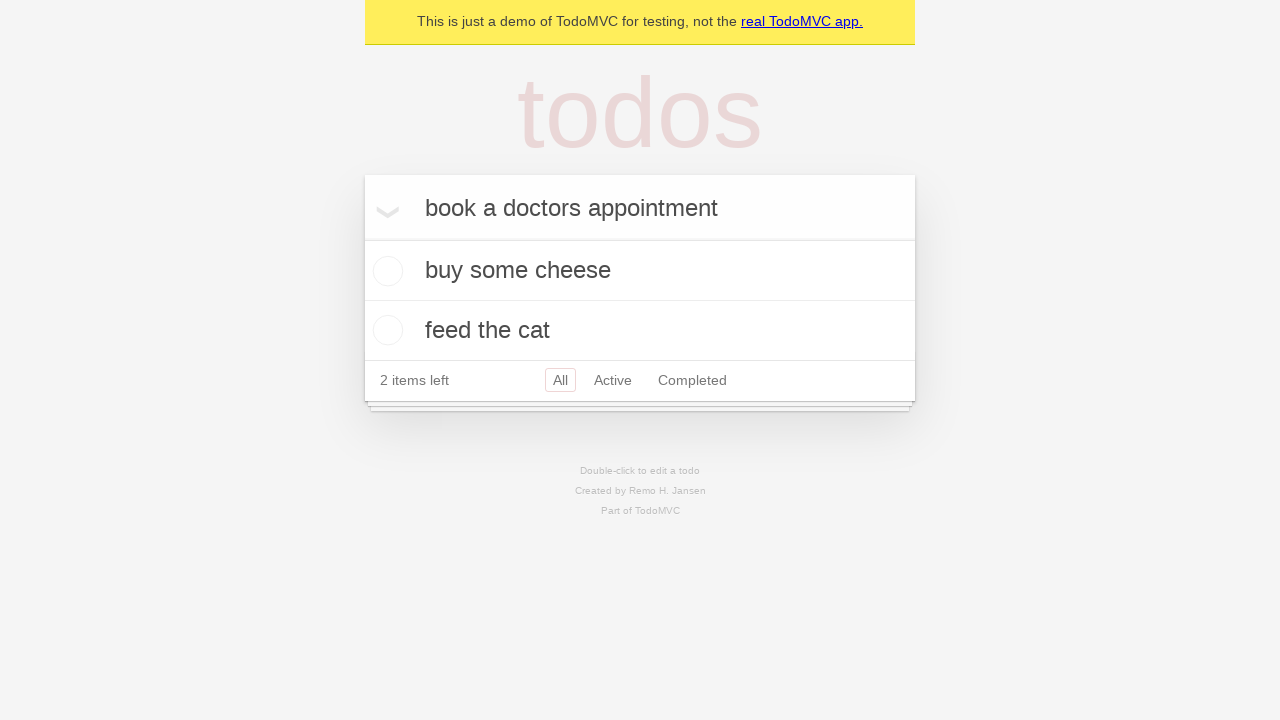

Pressed Enter to create third todo on internal:attr=[placeholder="What needs to be done?"i]
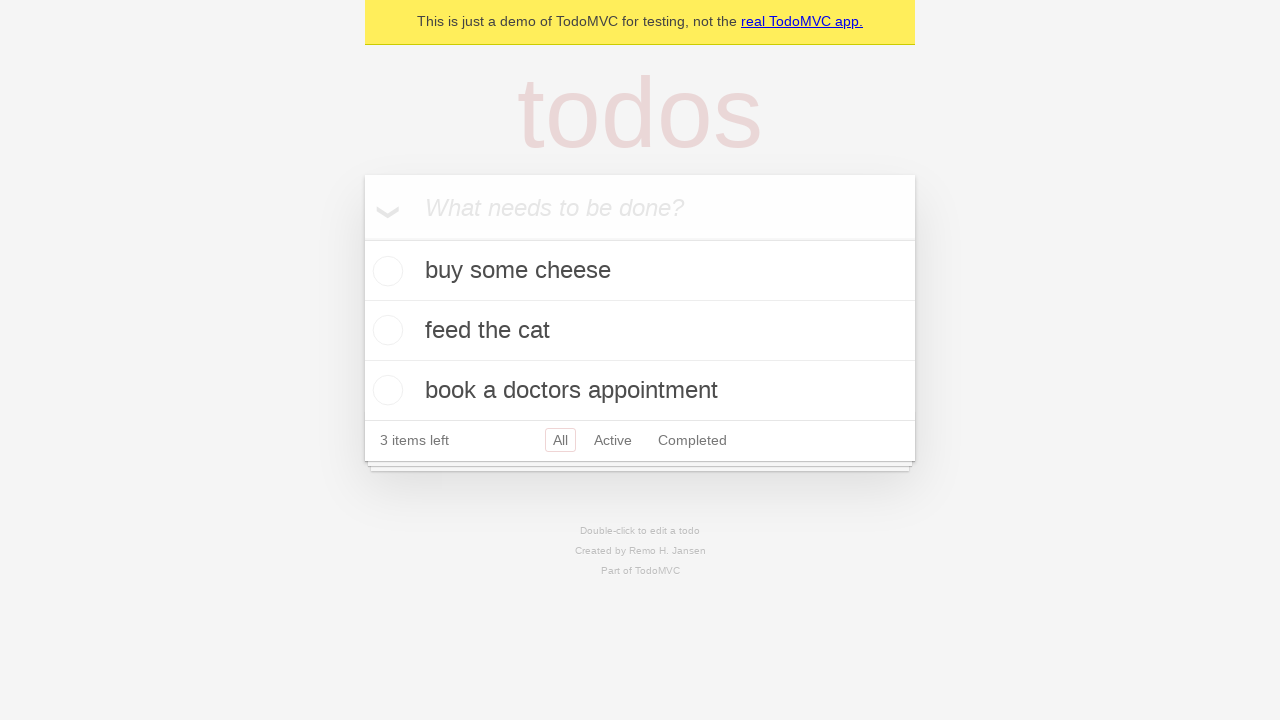

Double-clicked second todo to enter edit mode at (640, 331) on internal:testid=[data-testid="todo-item"s] >> nth=1
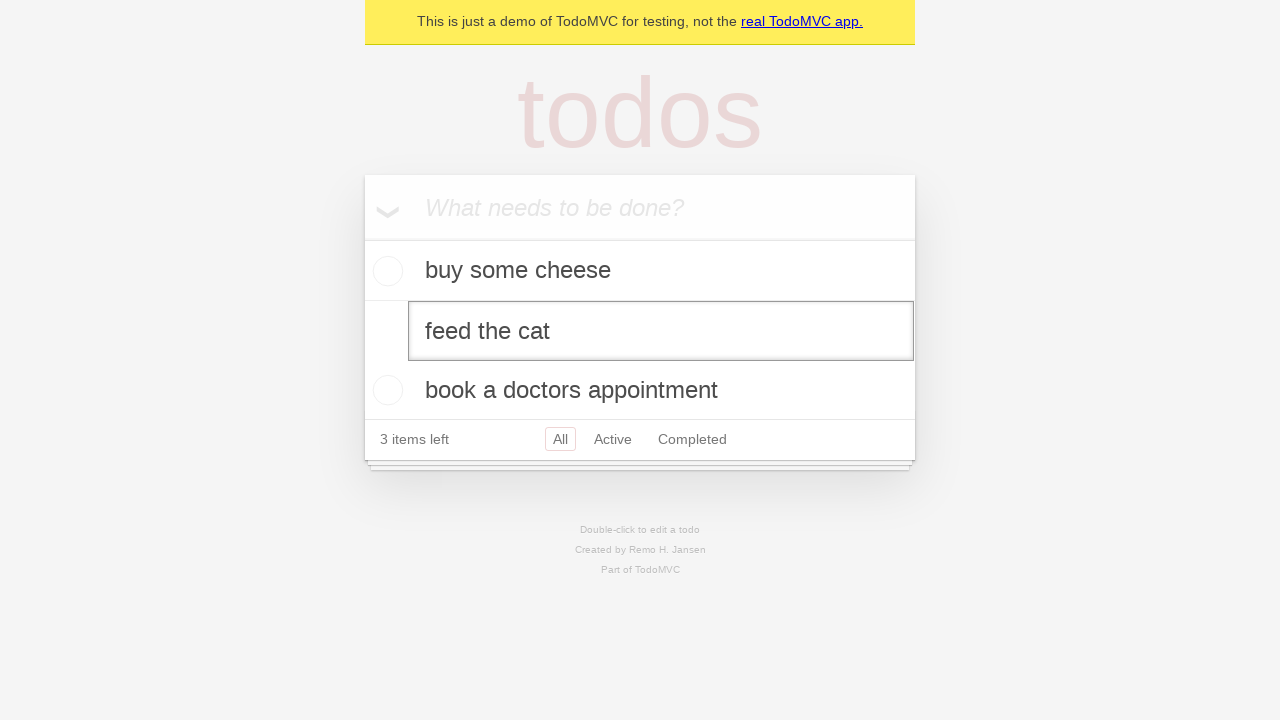

Filled edit textbox with 'buy some sausages' on internal:testid=[data-testid="todo-item"s] >> nth=1 >> internal:role=textbox[nam
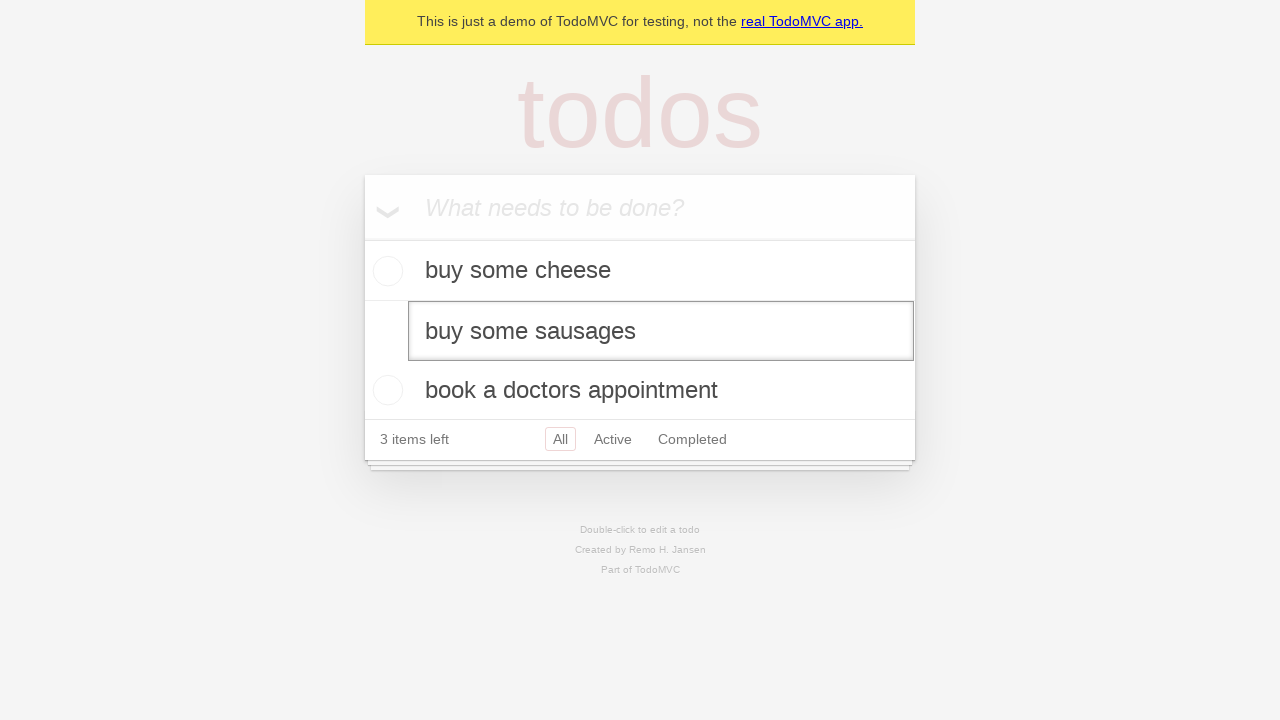

Dispatched blur event to save edits
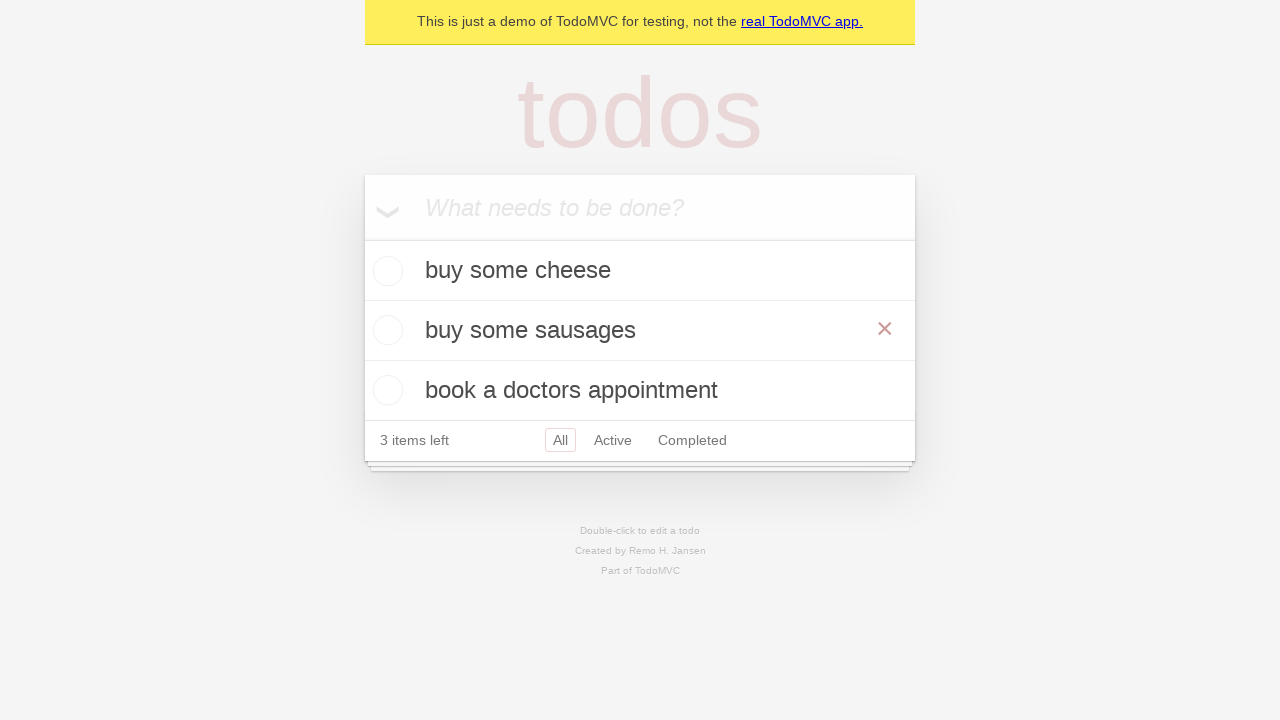

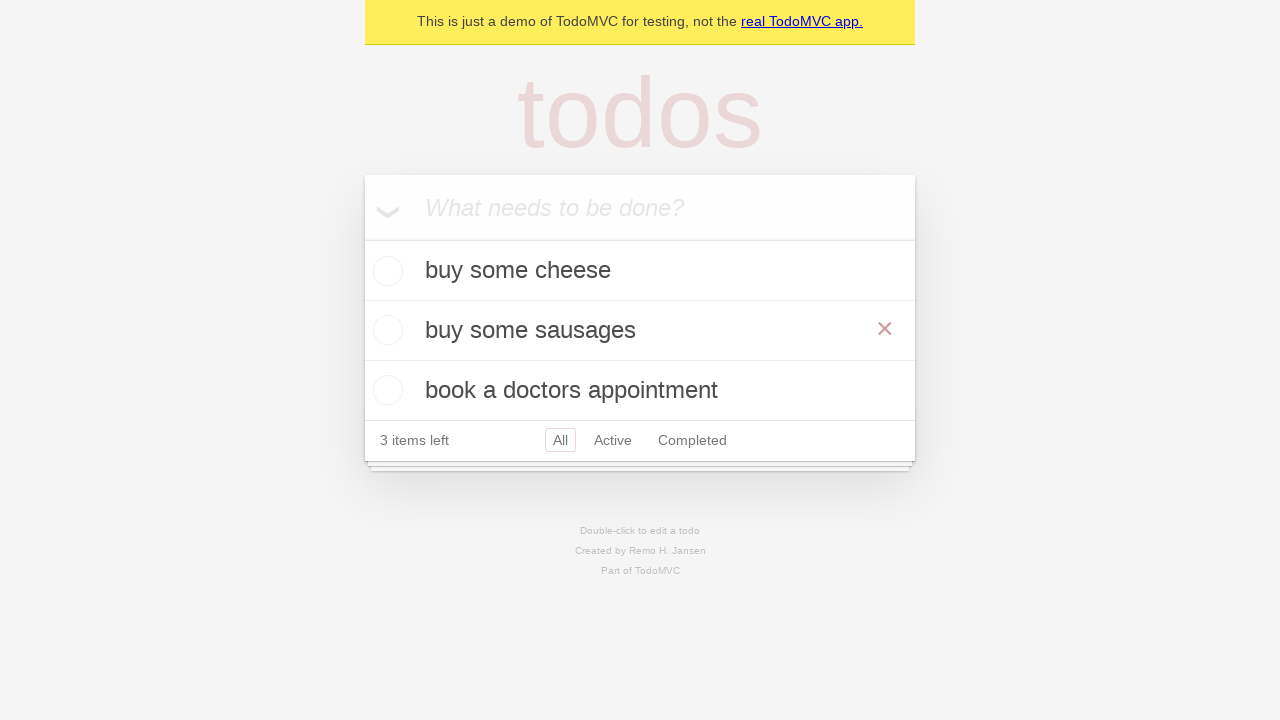